Tests a student interface by entering a student name in a dialog box, clicking OK, and then navigating through the interface using keyboard actions (Tab and Enter)

Starting URL: https://live.monetanalytics.com/stu_proc/student.html#

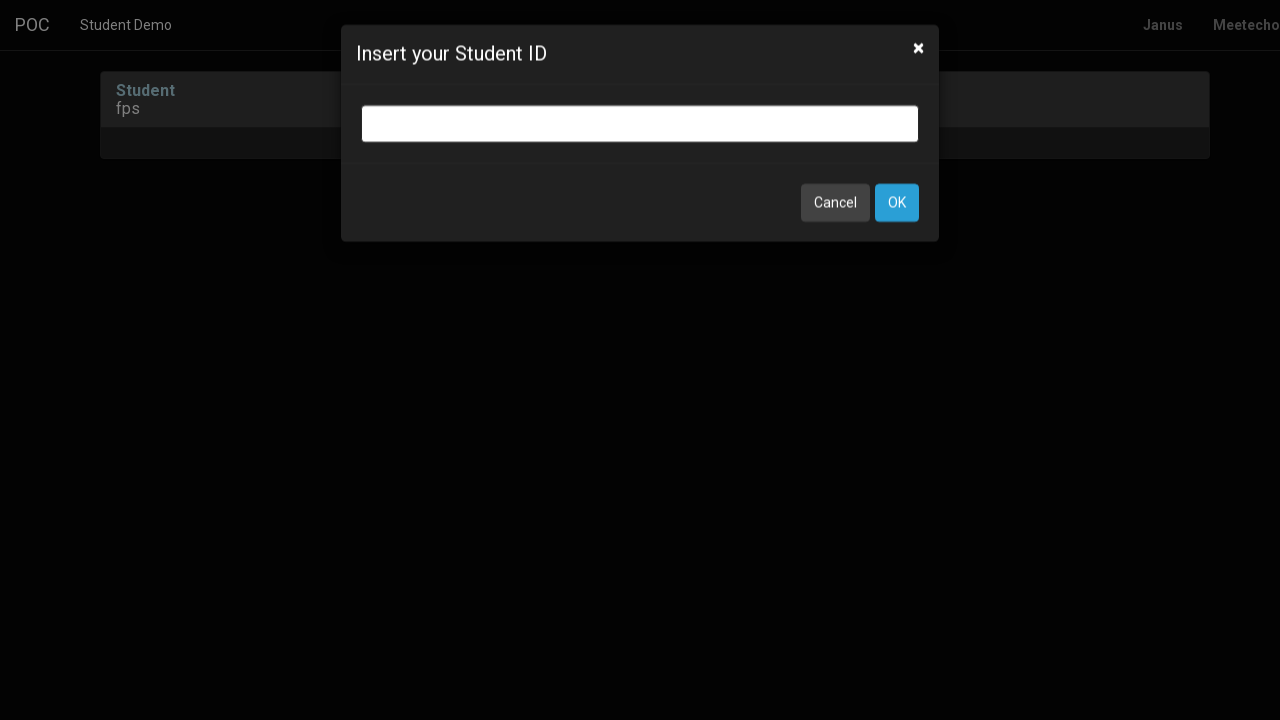

Filled student name 'Student-60' in dialog box on input.bootbox-input.bootbox-input-text.form-control
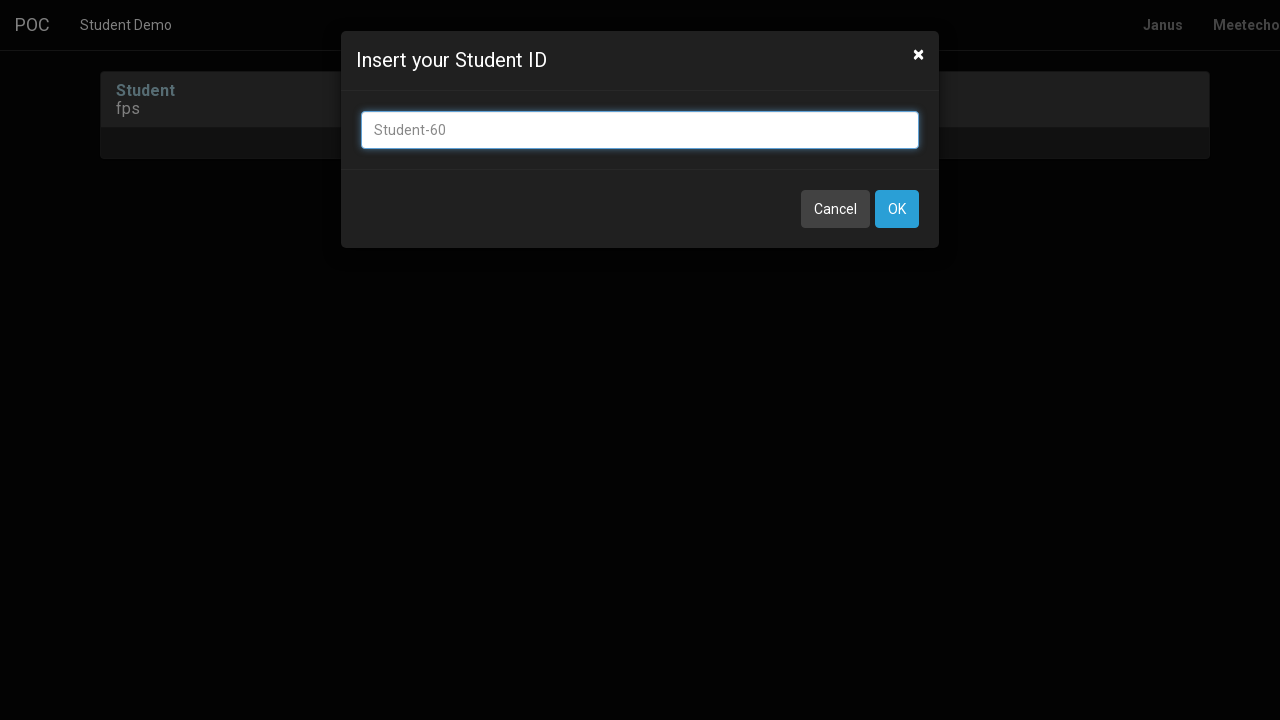

Clicked OK button to submit dialog at (897, 209) on button:has-text('OK')
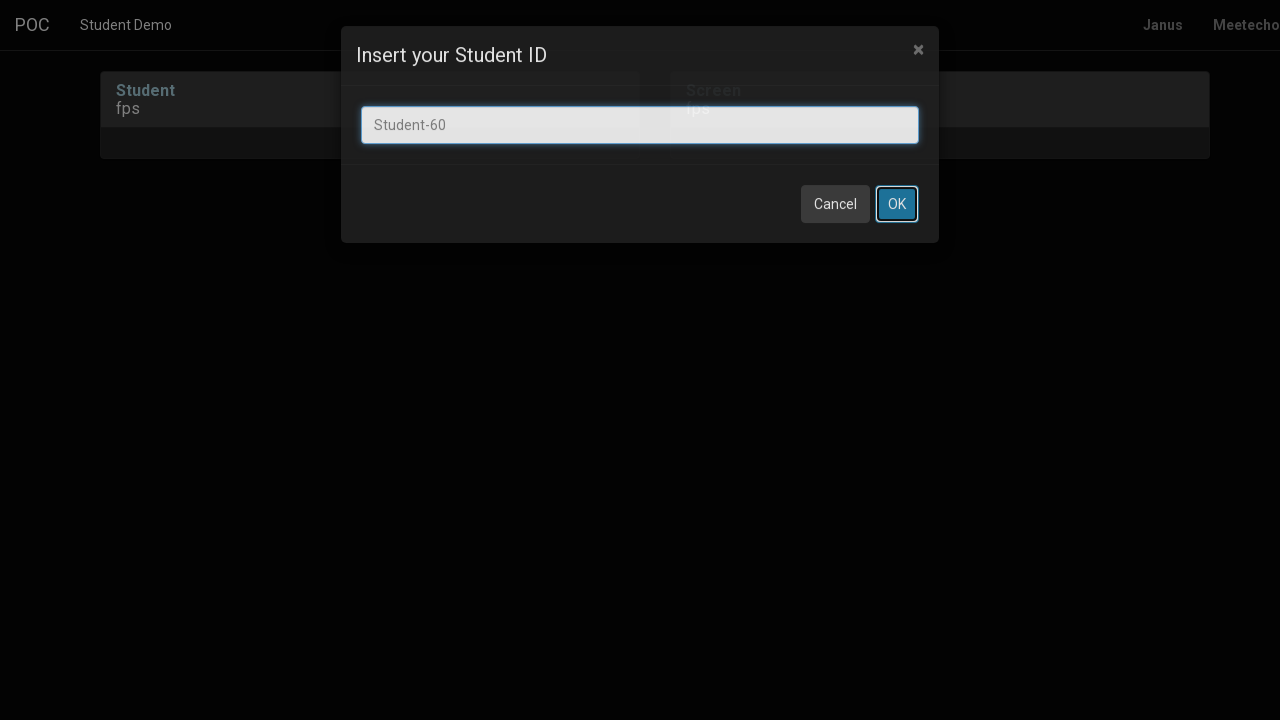

Waited 8 seconds for page to load after dialog submission
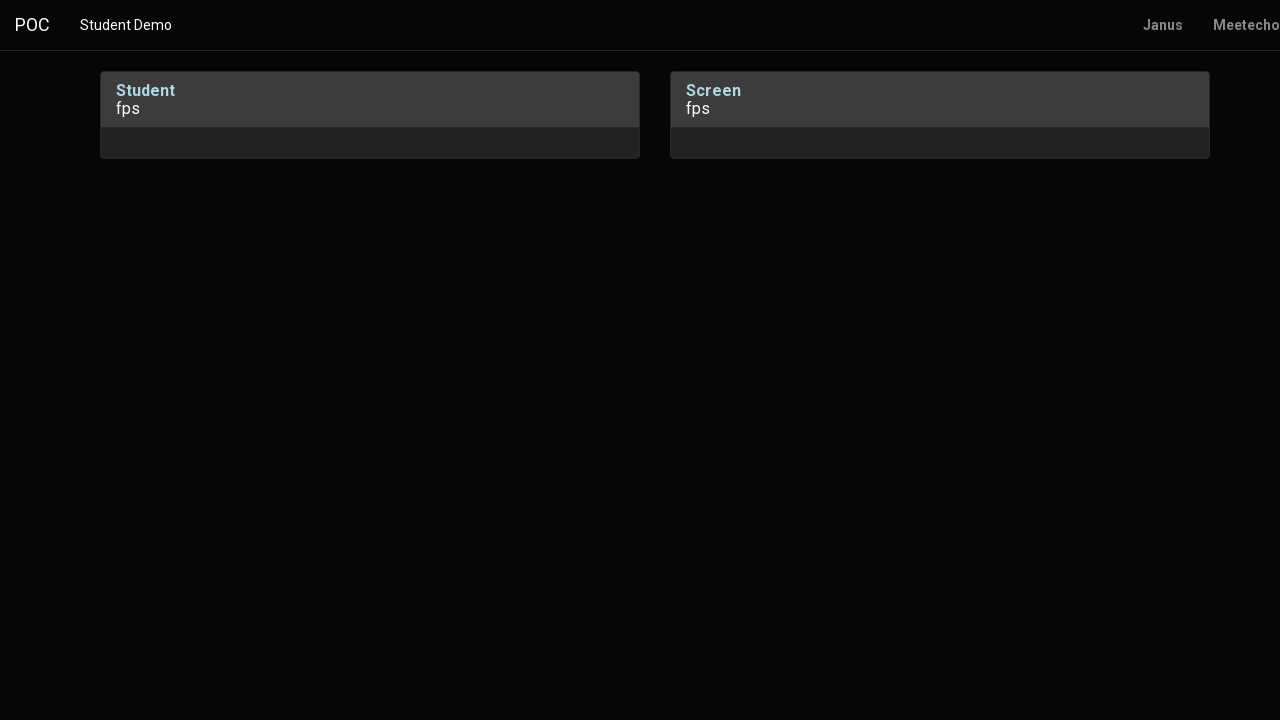

Pressed Tab to navigate
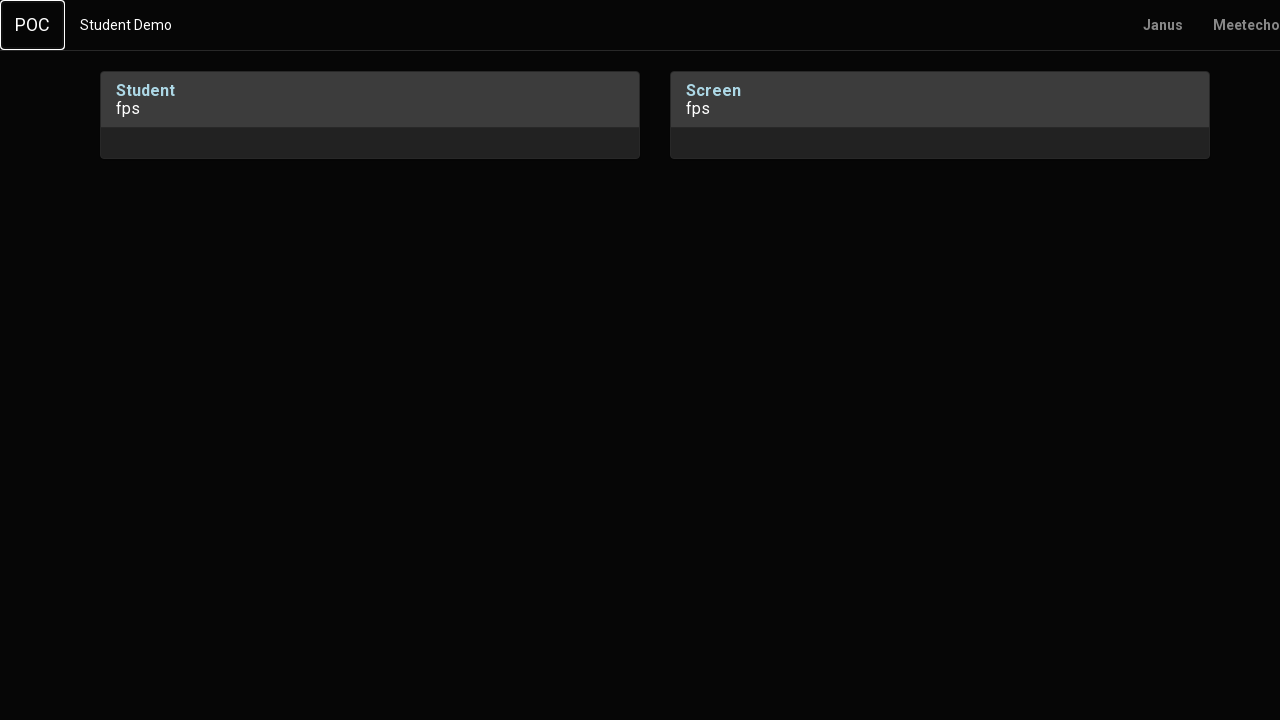

Waited 1 second
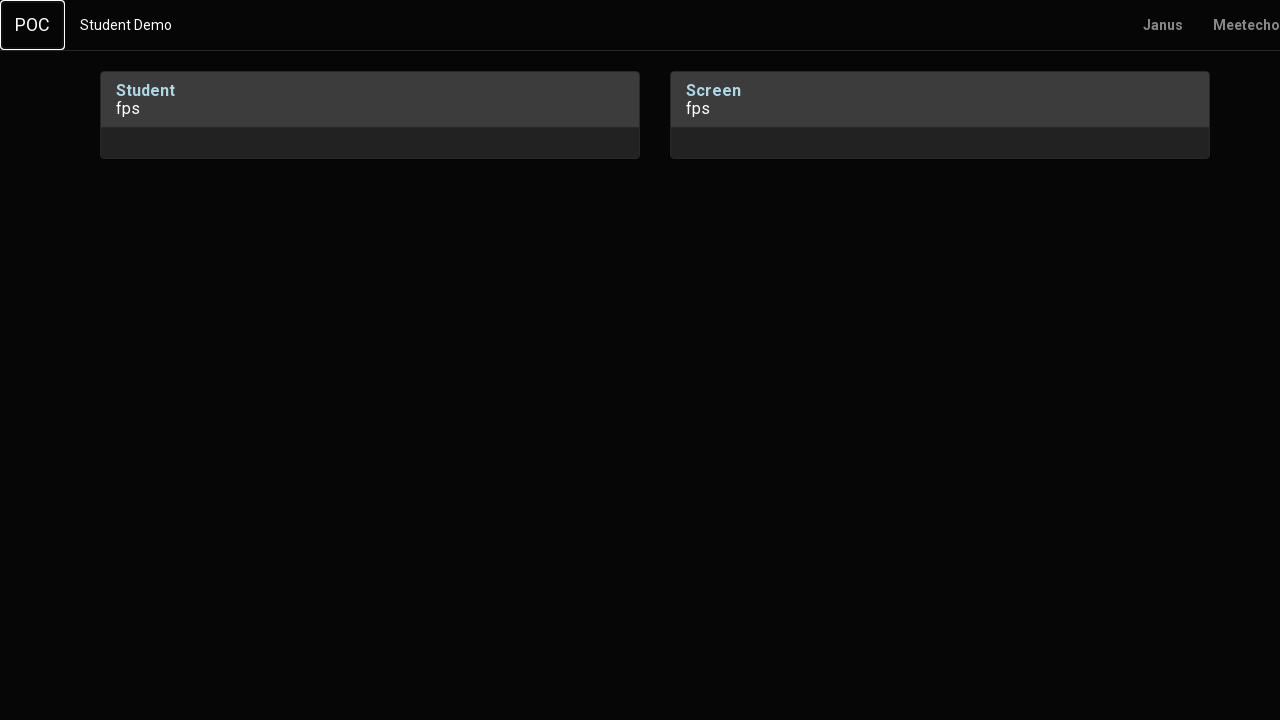

Pressed Enter
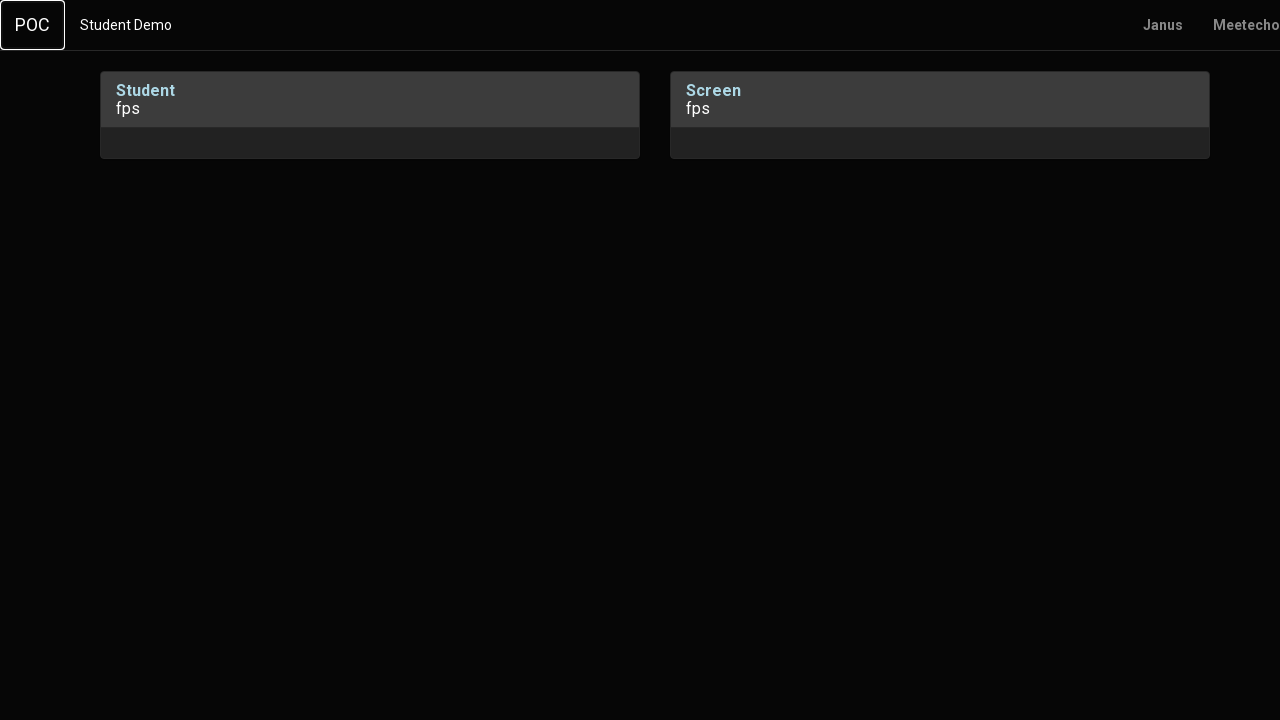

Waited 2 seconds
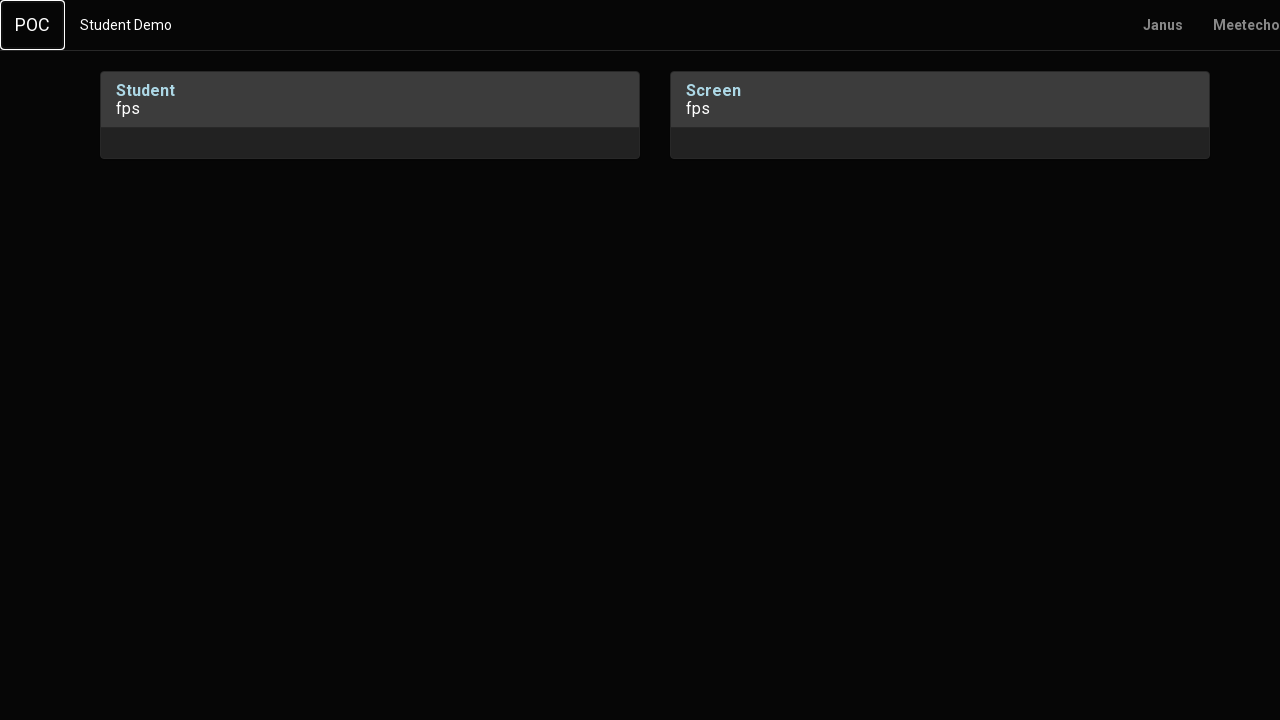

Pressed Tab to navigate
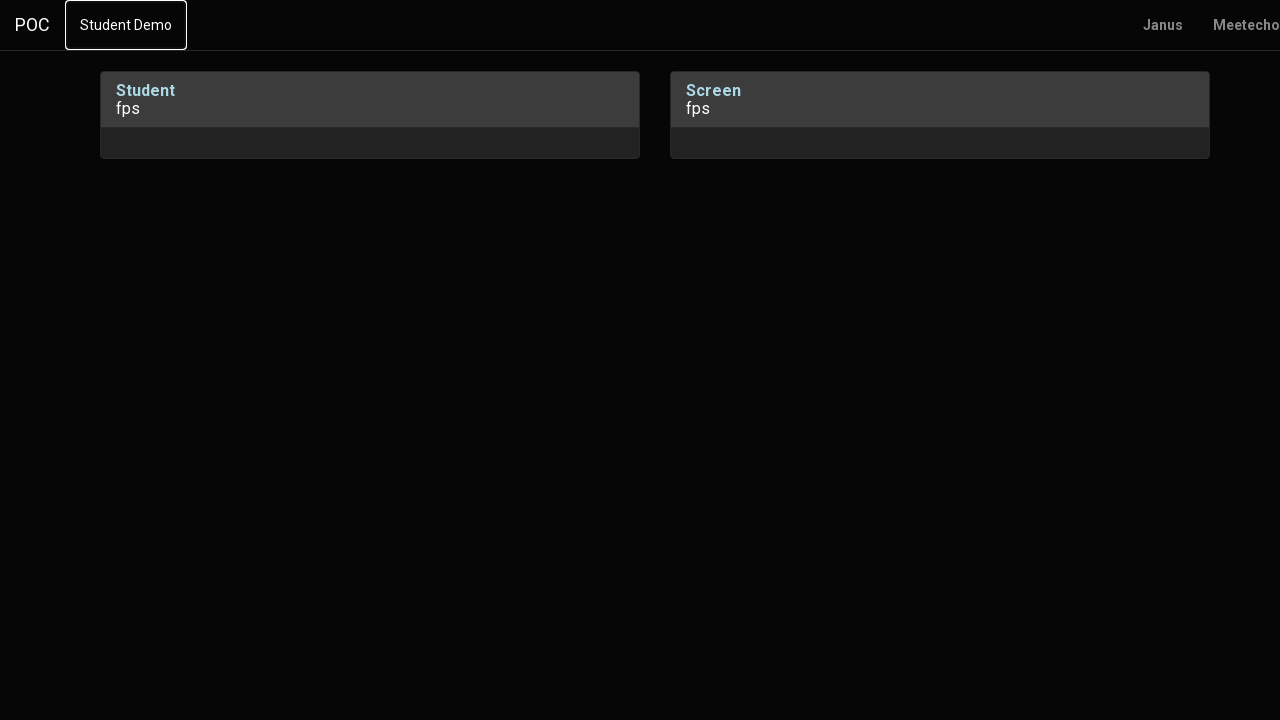

Waited 1 second
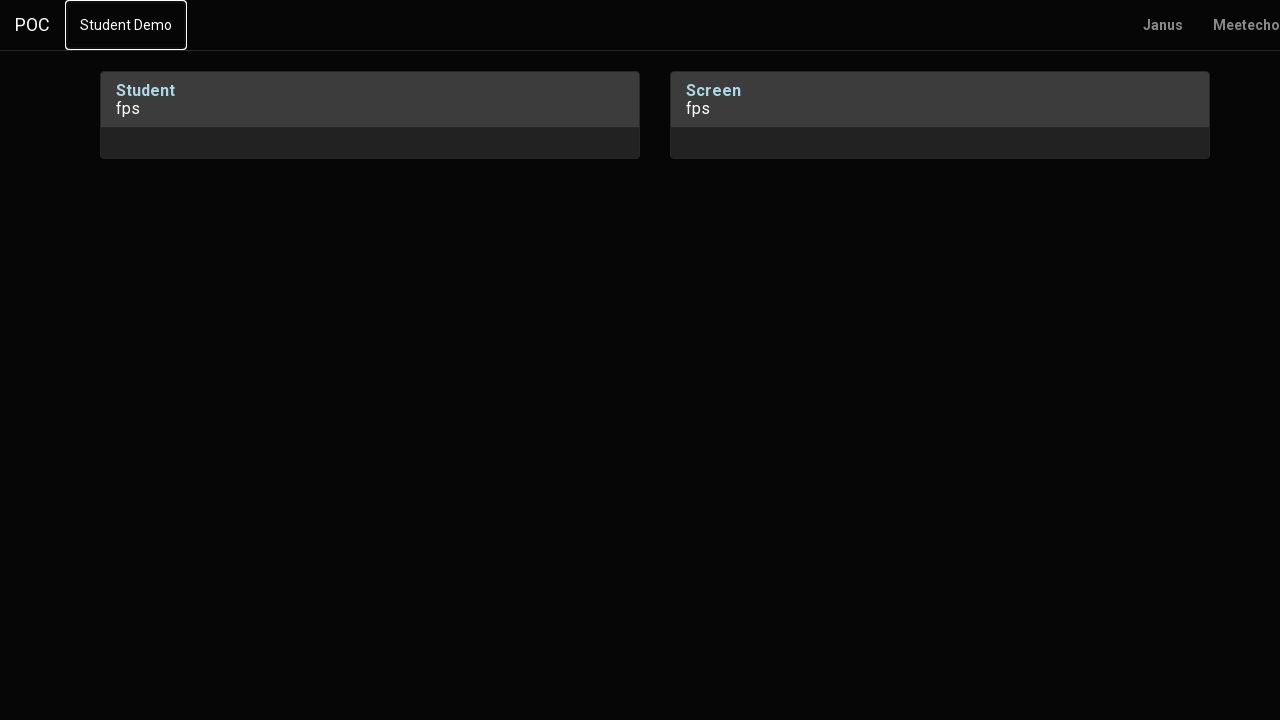

Pressed Tab to navigate
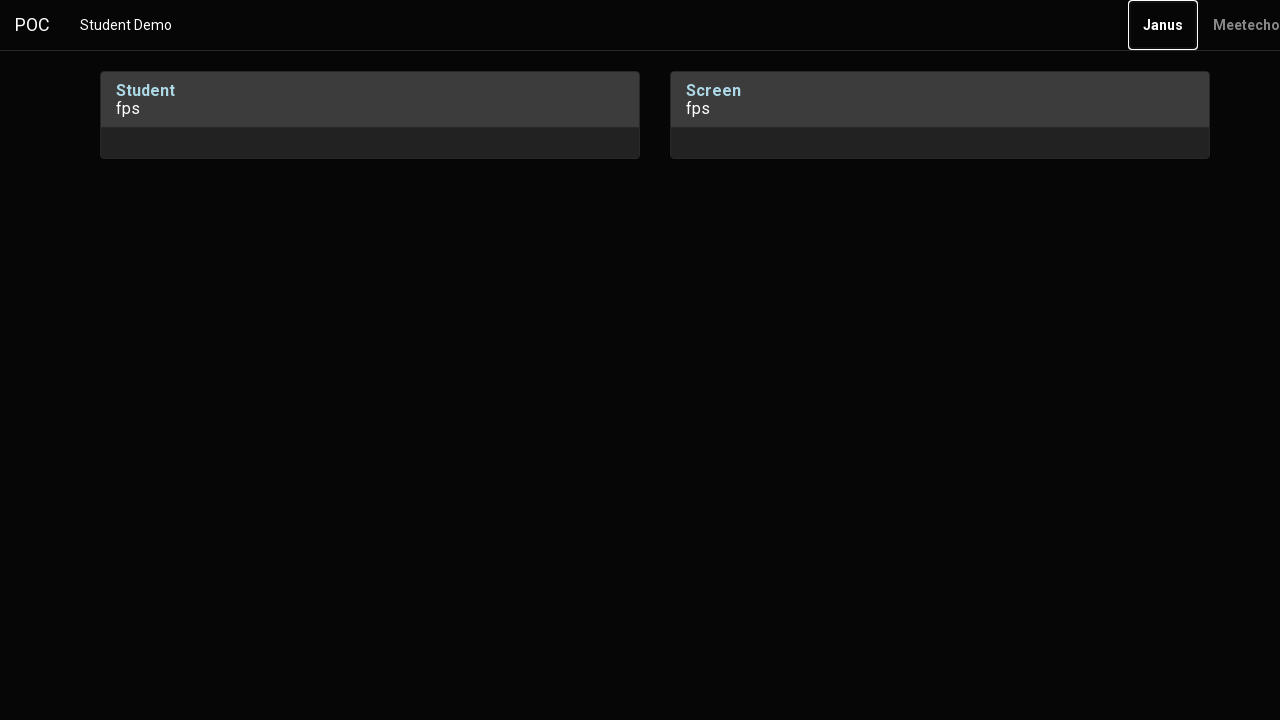

Waited 2 seconds
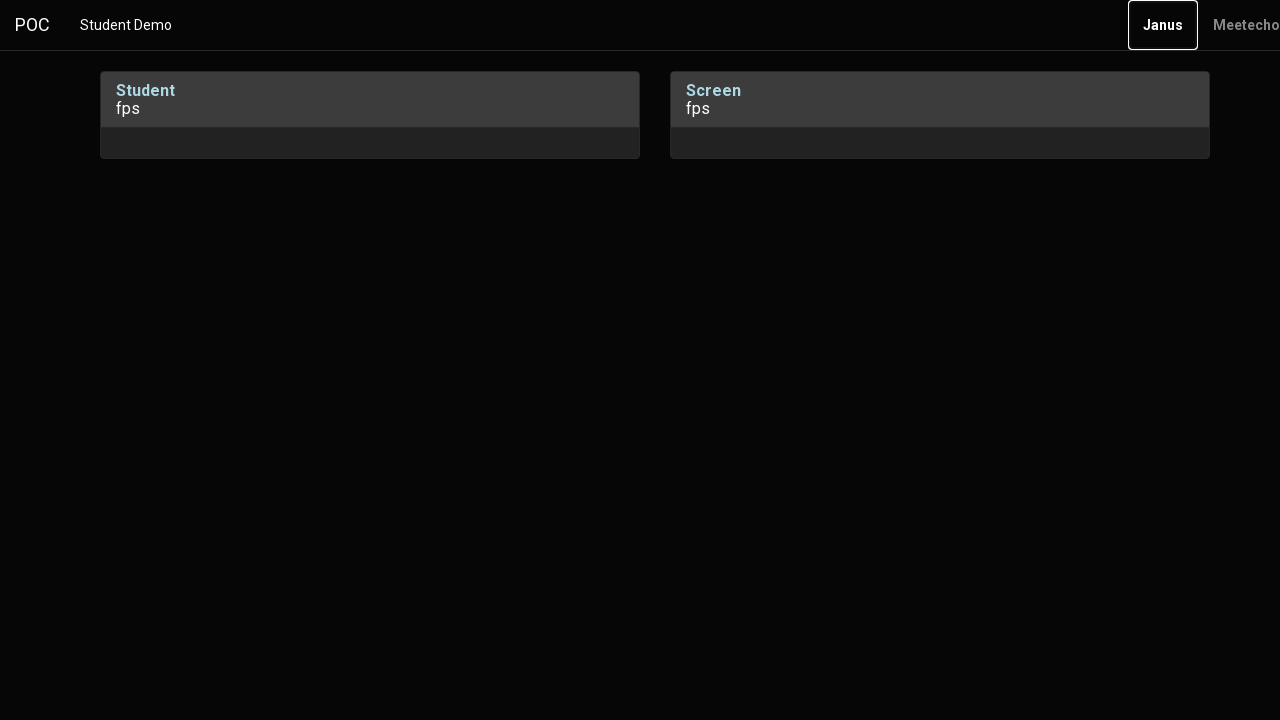

Pressed Enter
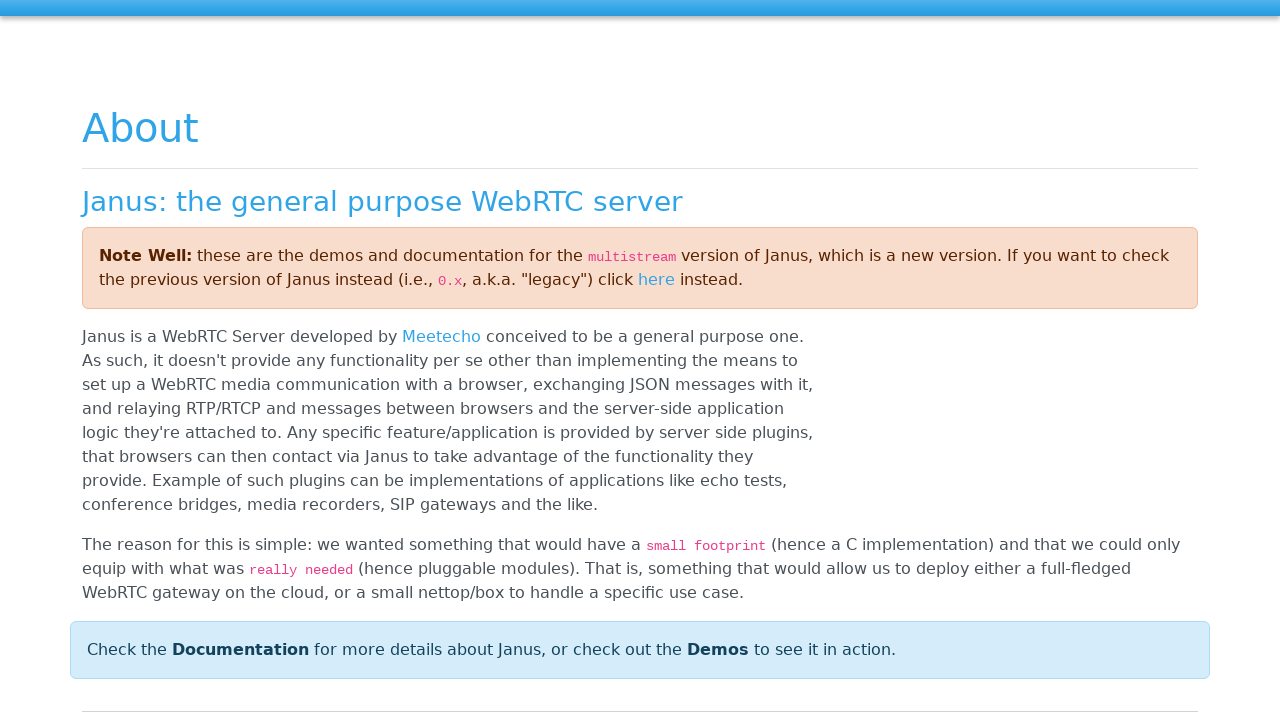

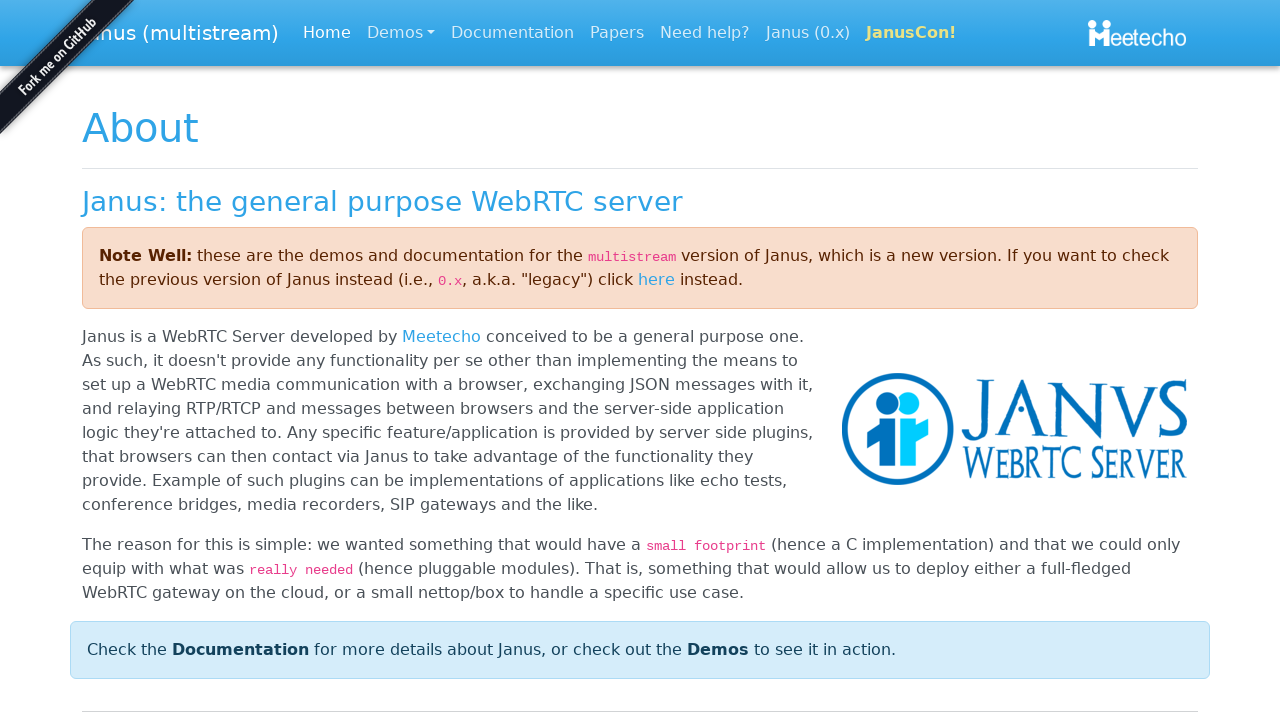